Tests a signup/newsletter form by filling in first name, last name, and email fields, then submitting the form.

Starting URL: https://secure-retreat-92358.herokuapp.com/

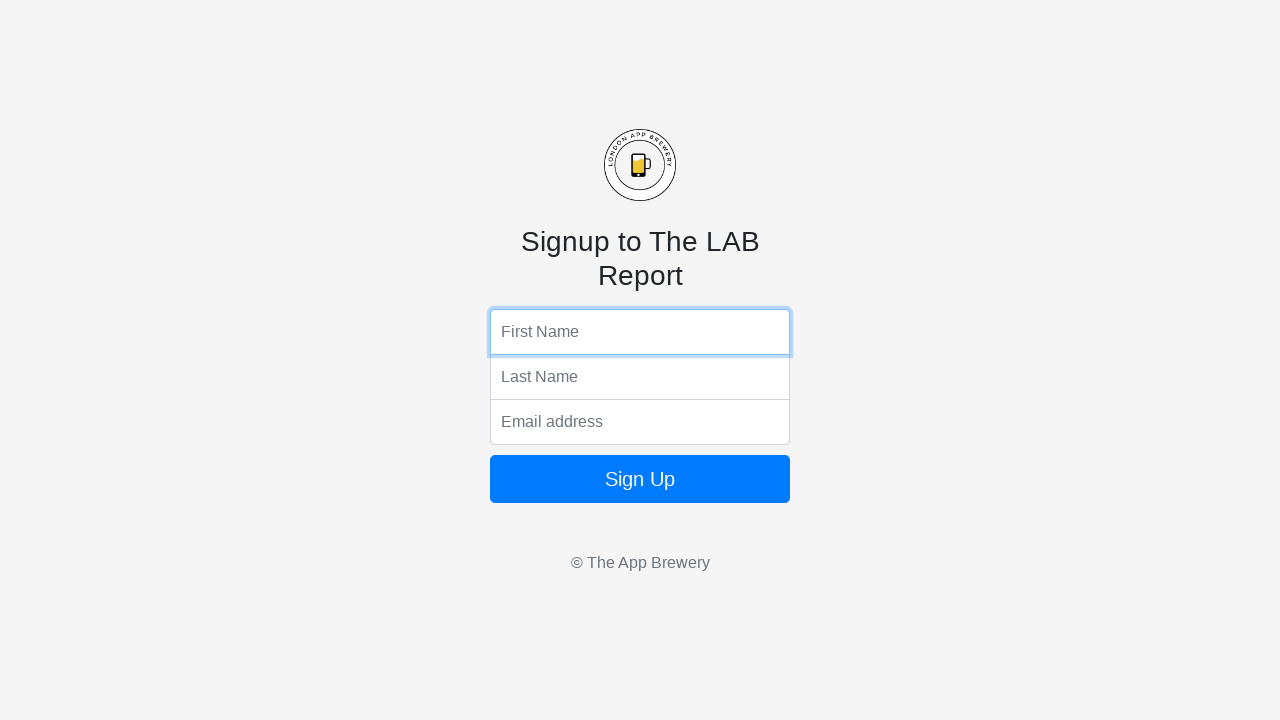

Filled first name field with 'Ahmad' on input[name='fName']
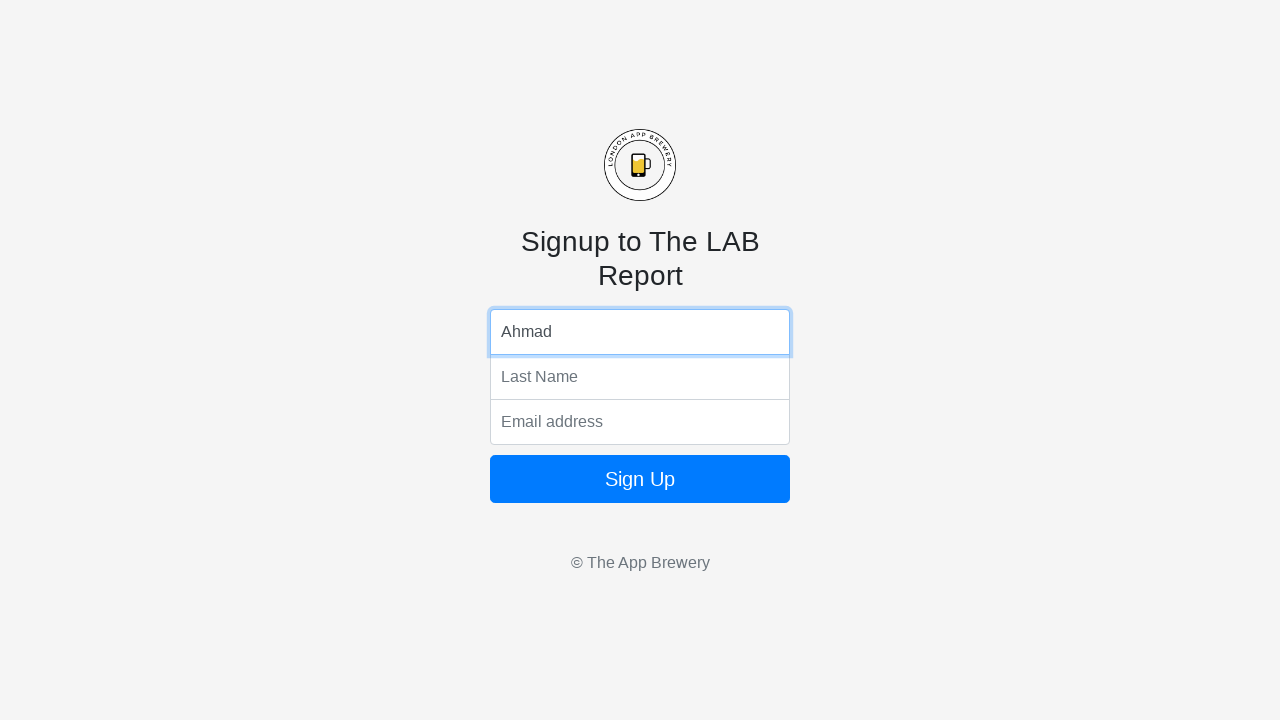

Filled last name field with 'Habibi' on input[name='lName']
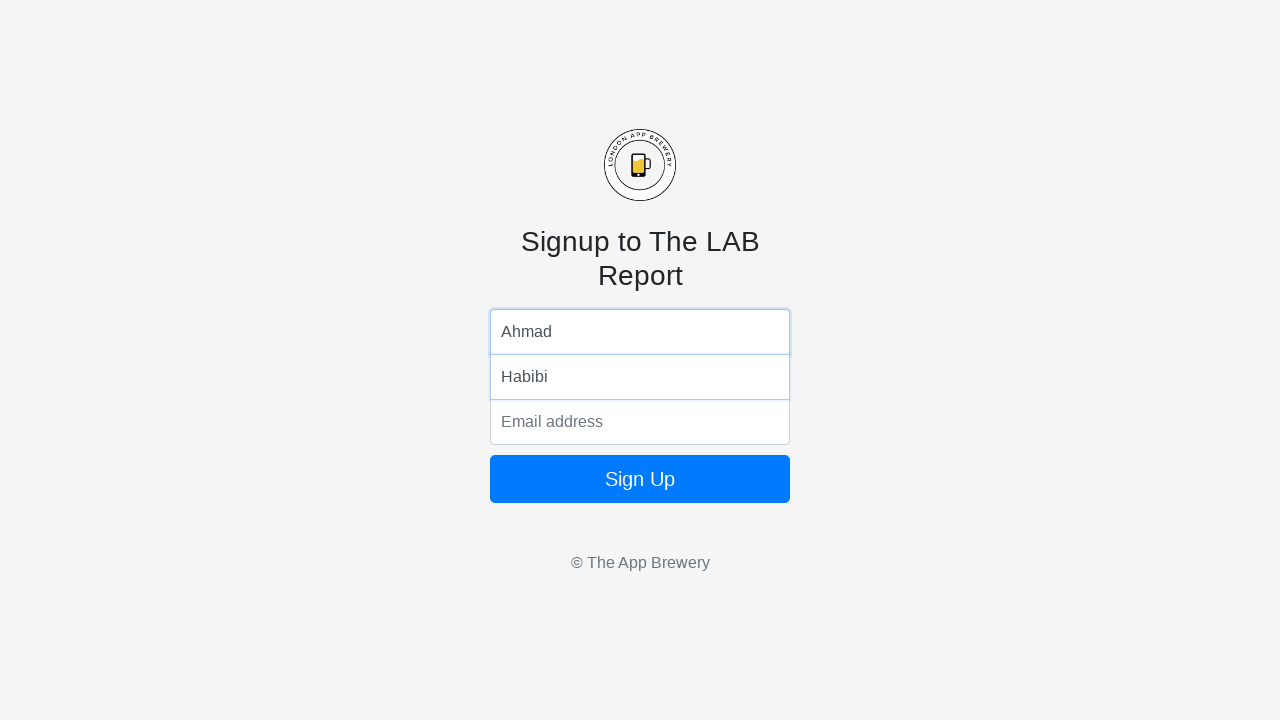

Filled email field with 'namaku@emailku.com' on input[name='email']
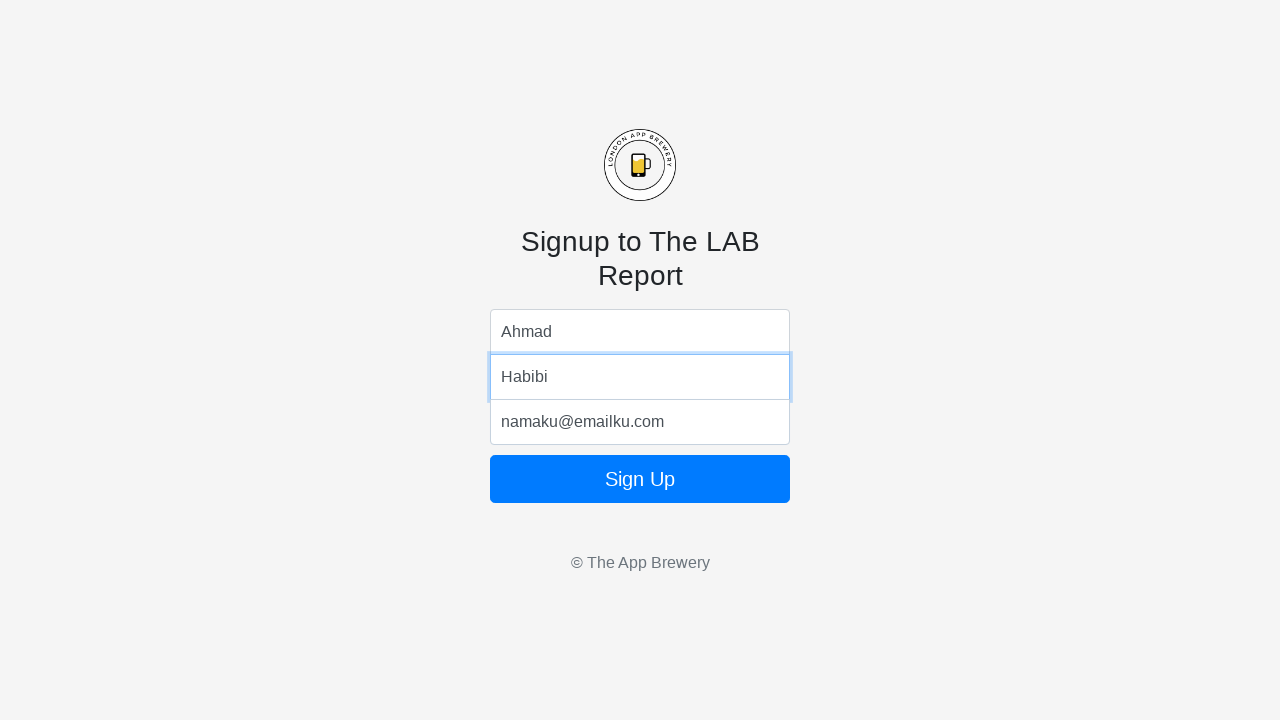

Clicked the signup form submit button at (640, 479) on form button
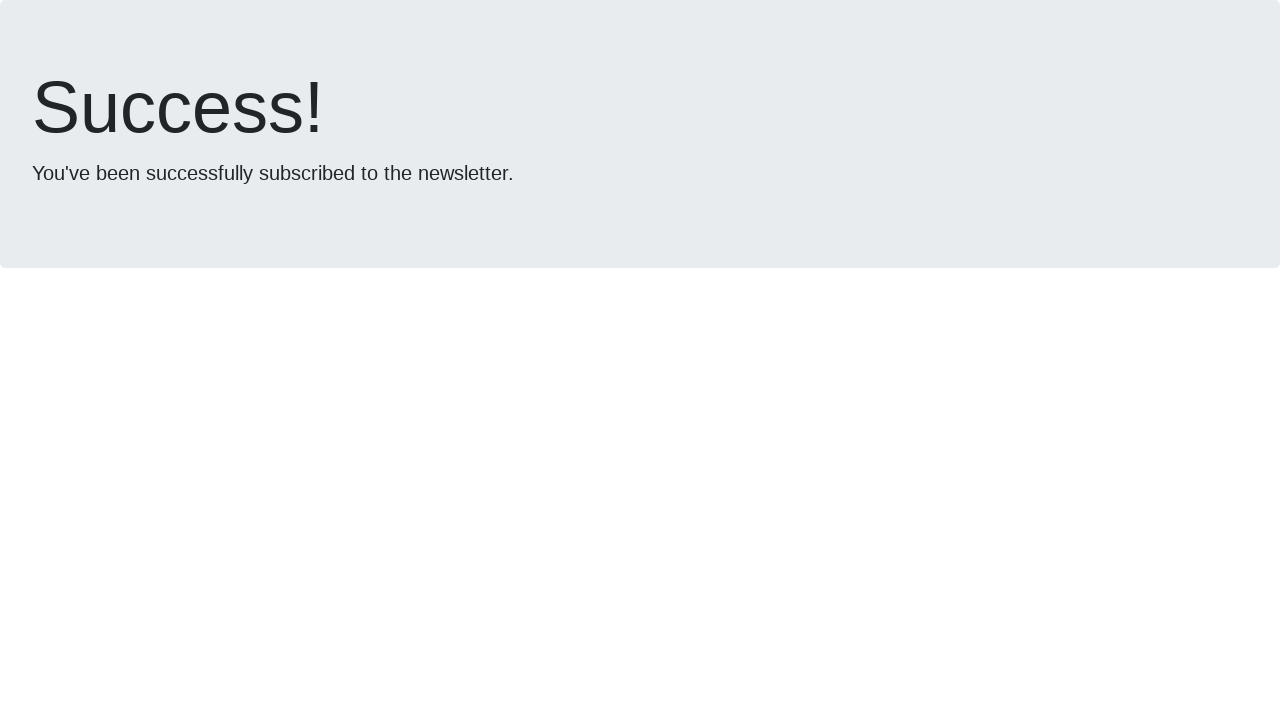

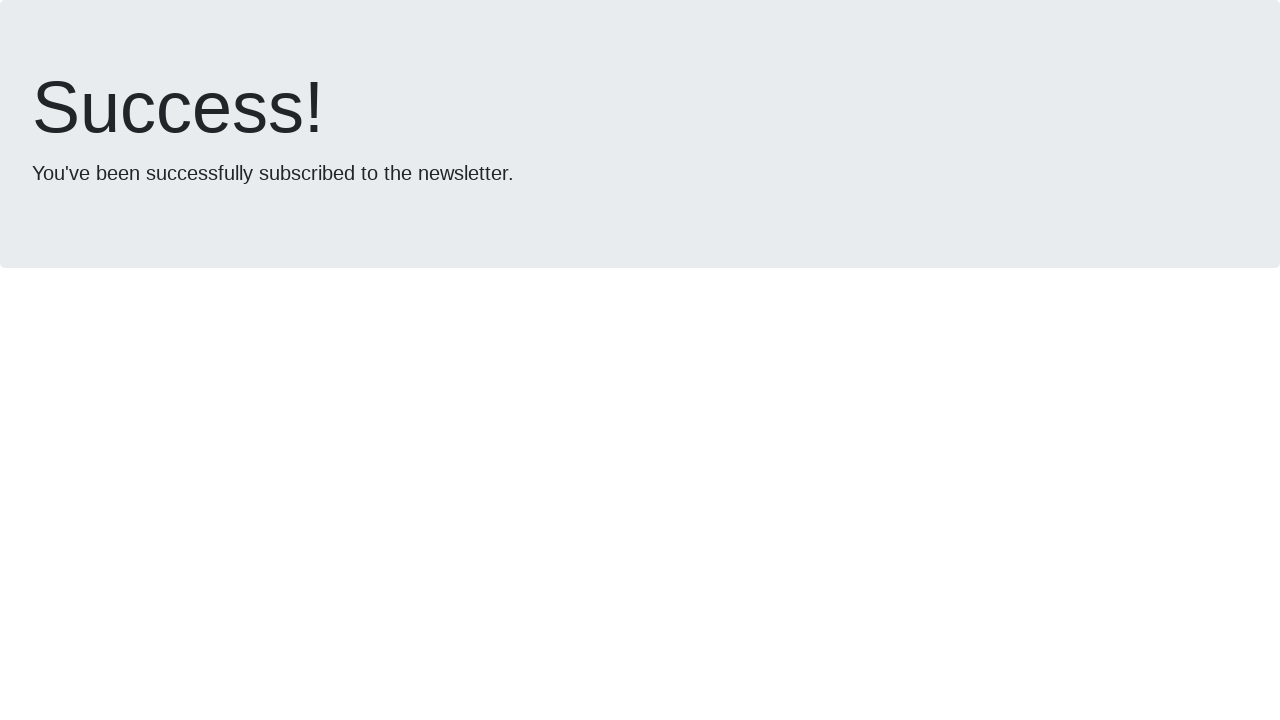